Tests Hacker News search functionality by searching for "testdriven" and verifying the term appears in the results

Starting URL: https://news.ycombinator.com

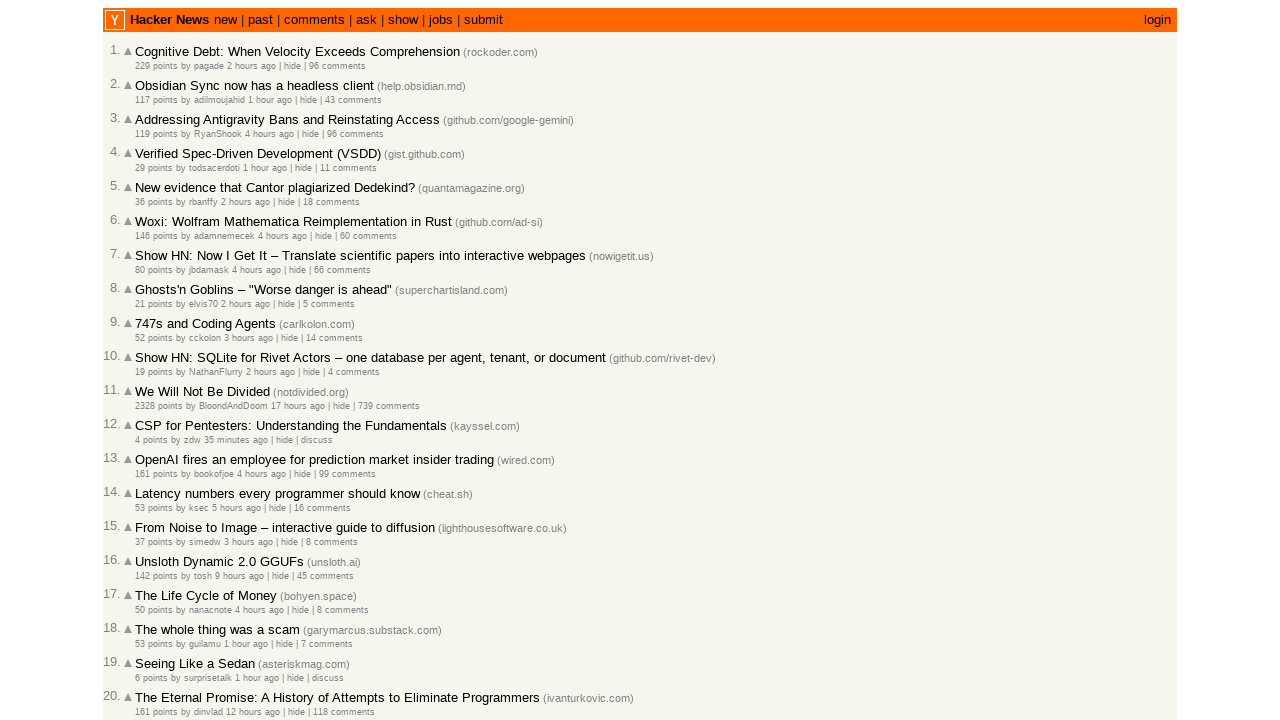

Filled search box with 'testdriven' on input[name='q']
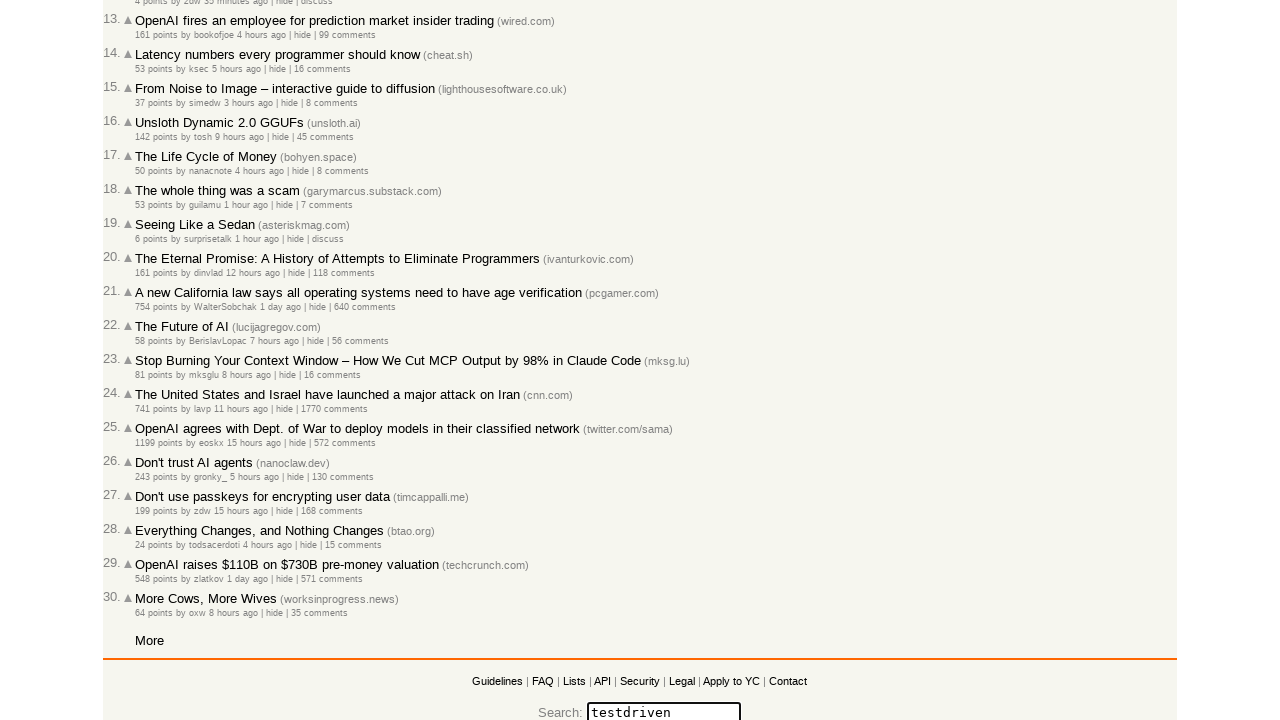

Pressed Enter to submit search on input[name='q']
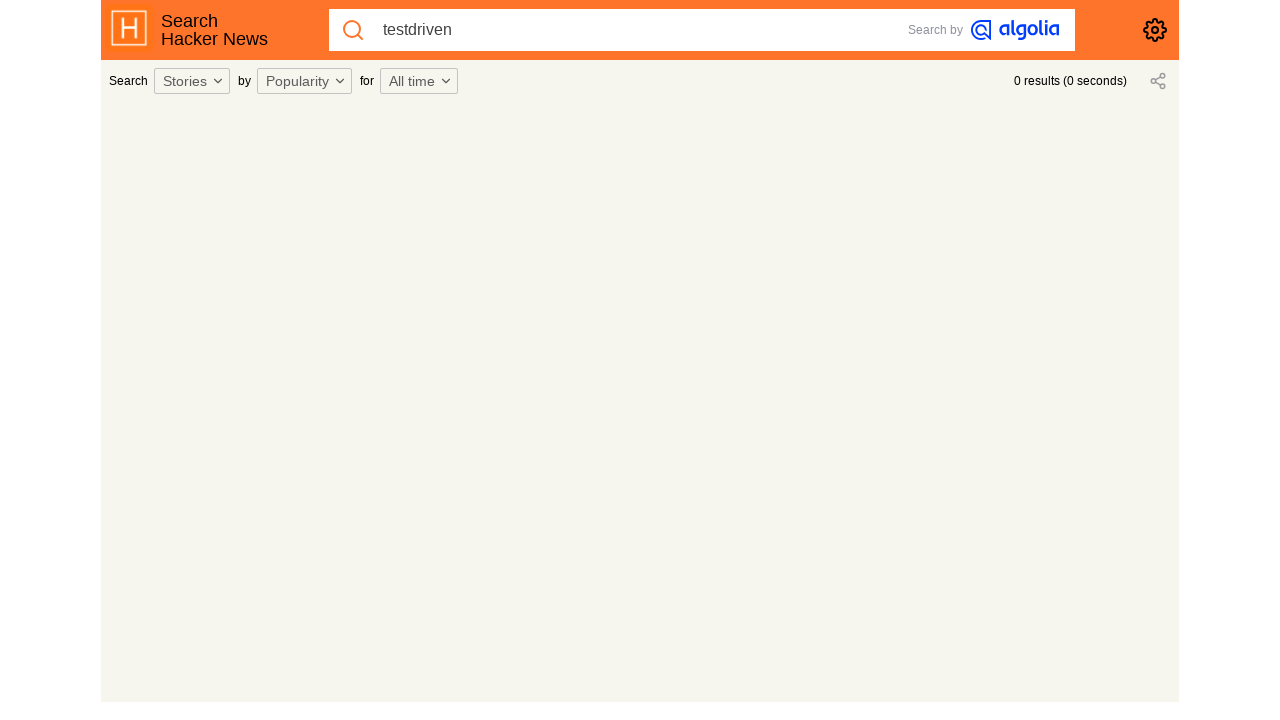

Search results loaded successfully
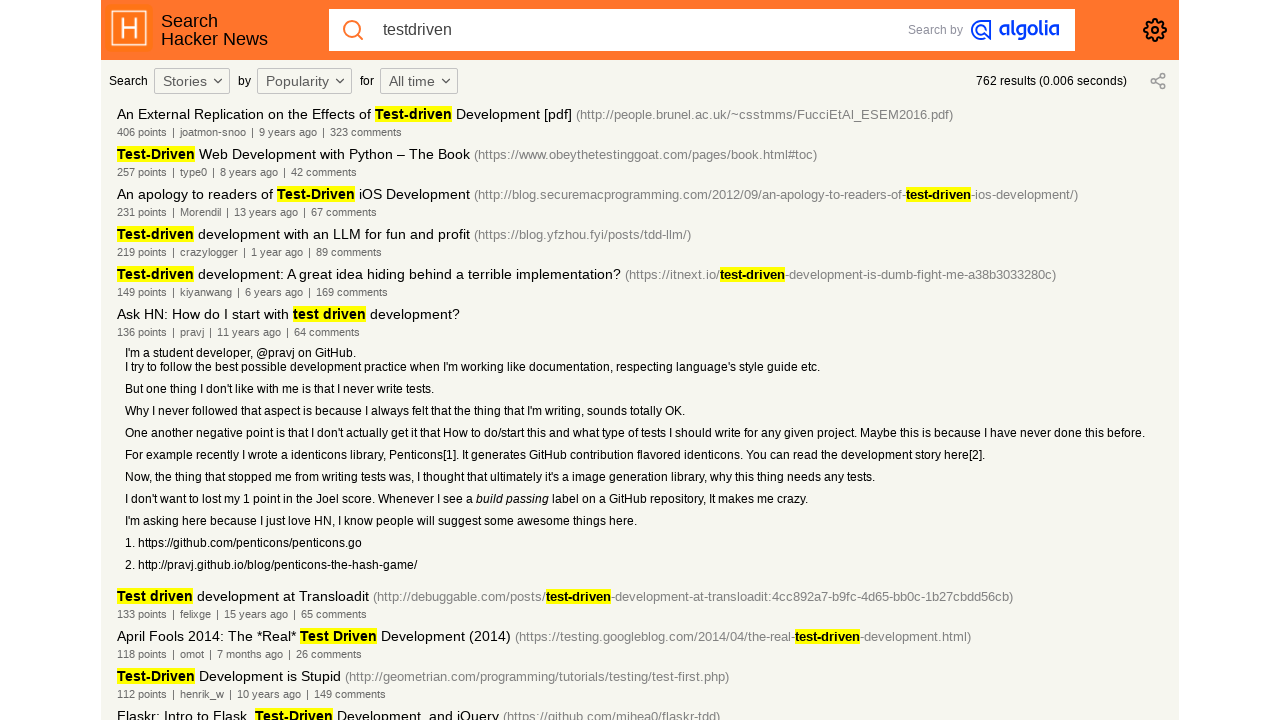

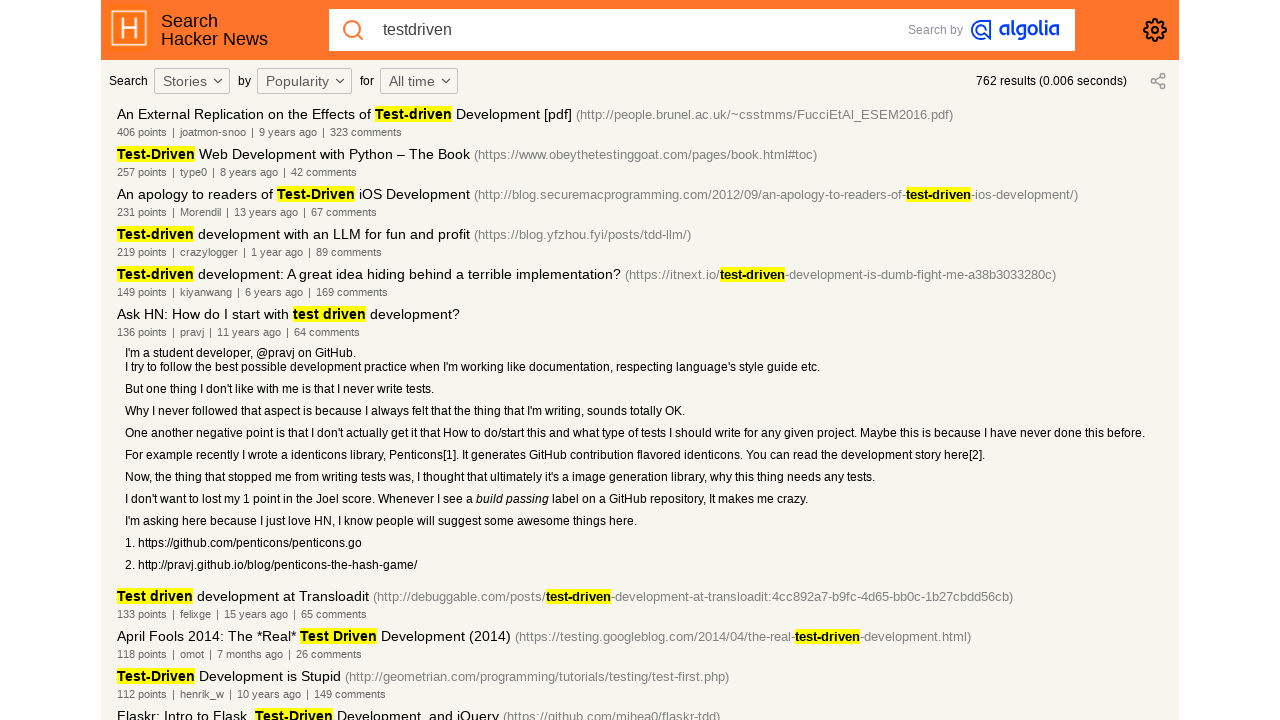